Tests a JavaScript prompt dialog by clicking a button that triggers a prompt, entering text into the prompt, accepting it, and verifying the entered text appears in the result.

Starting URL: https://automationfc.github.io/basic-form/index.html

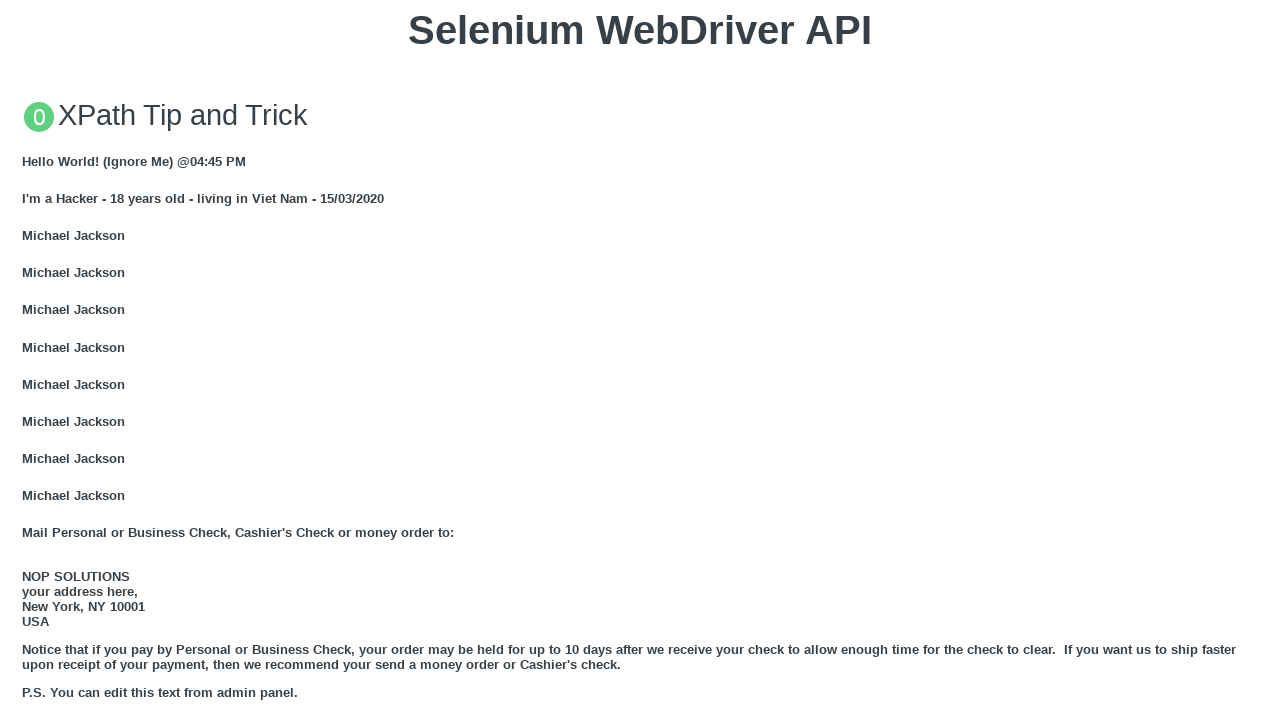

Set up dialog handler to accept prompt with text 'Fullstack Selenium Java'
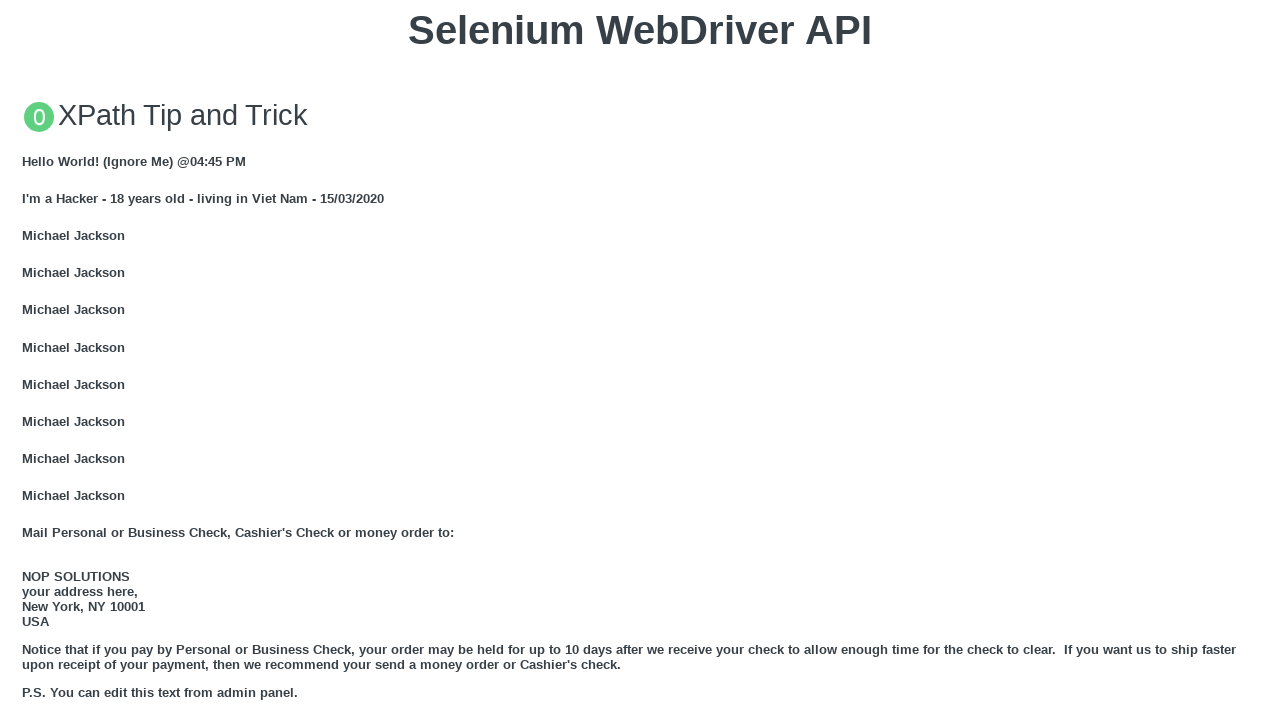

Clicked button to trigger JavaScript prompt dialog at (640, 360) on xpath=//button[contains(text(),'Click for JS Prompt')]
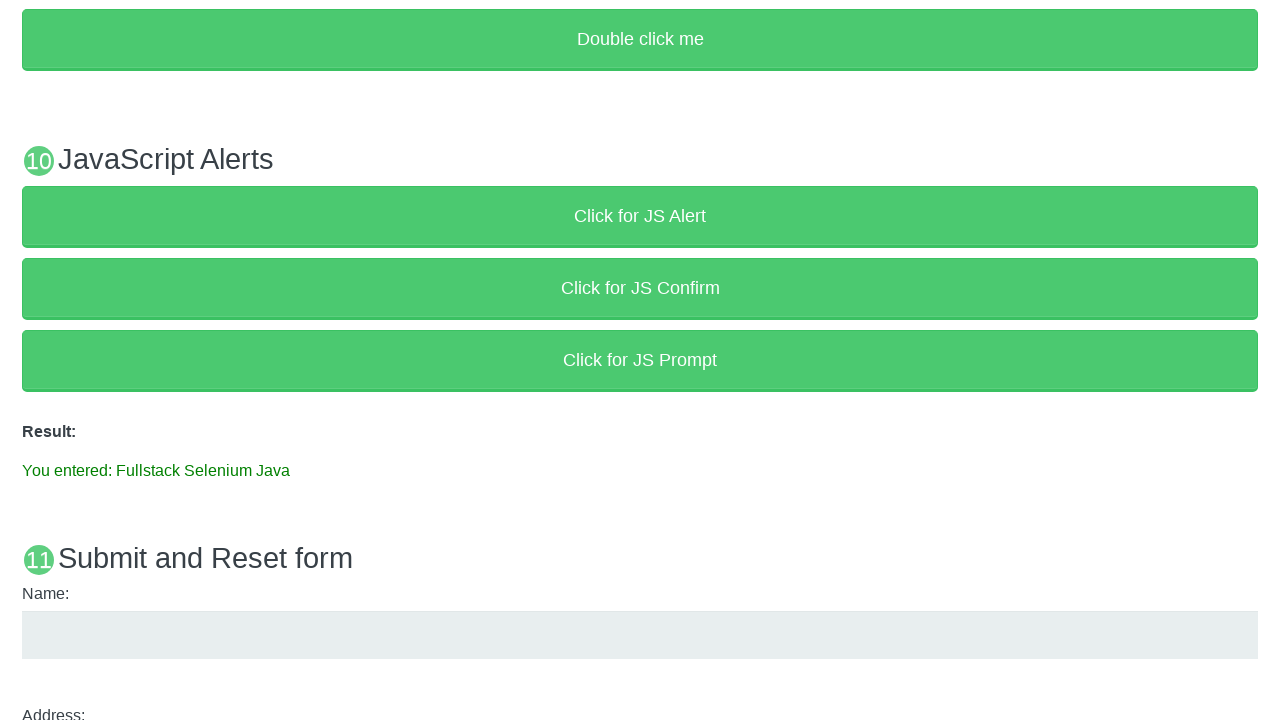

Waited for result message to appear and verified it contains entered text
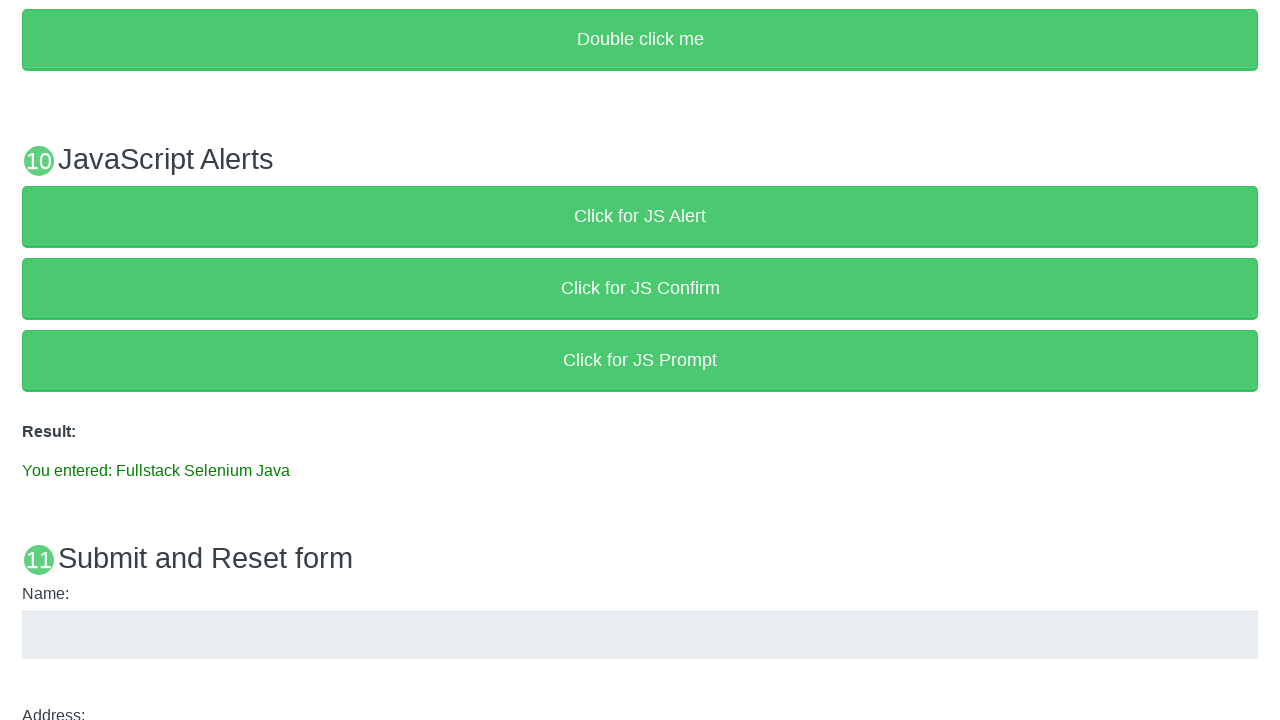

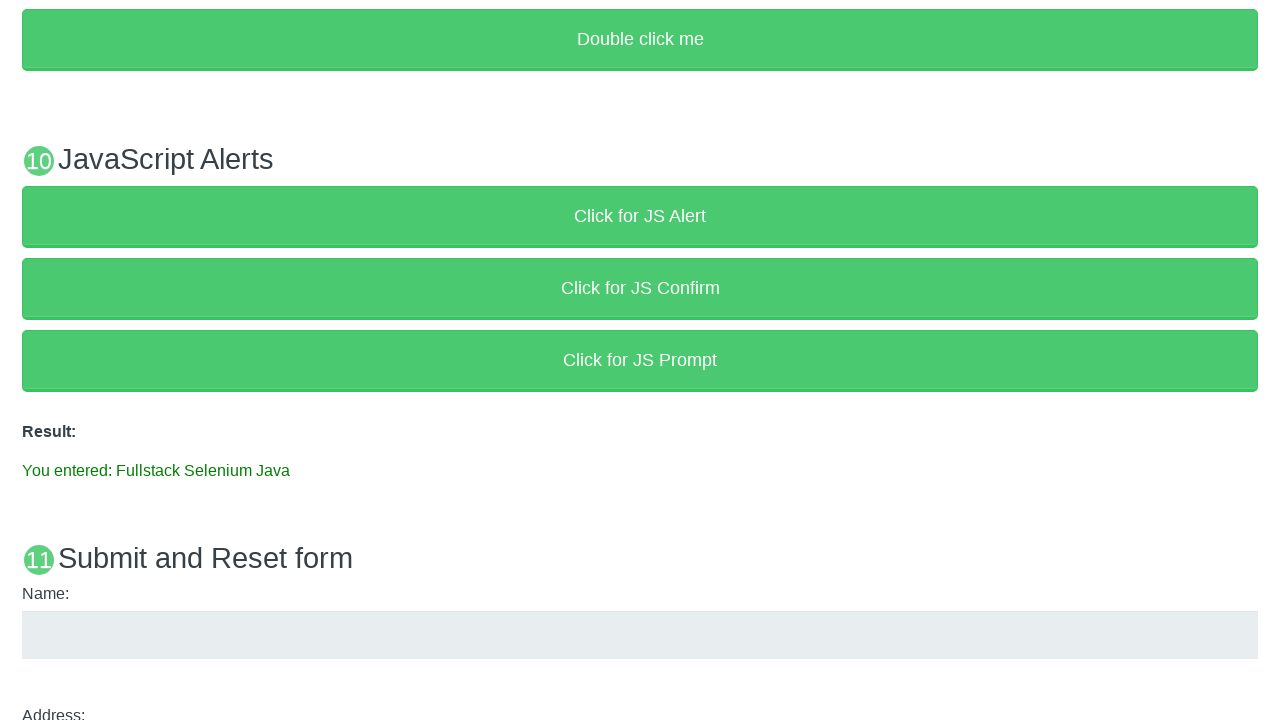